Tests alert handling by clicking a button that triggers a delayed alert and accepting it

Starting URL: https://demoqa.com/alerts

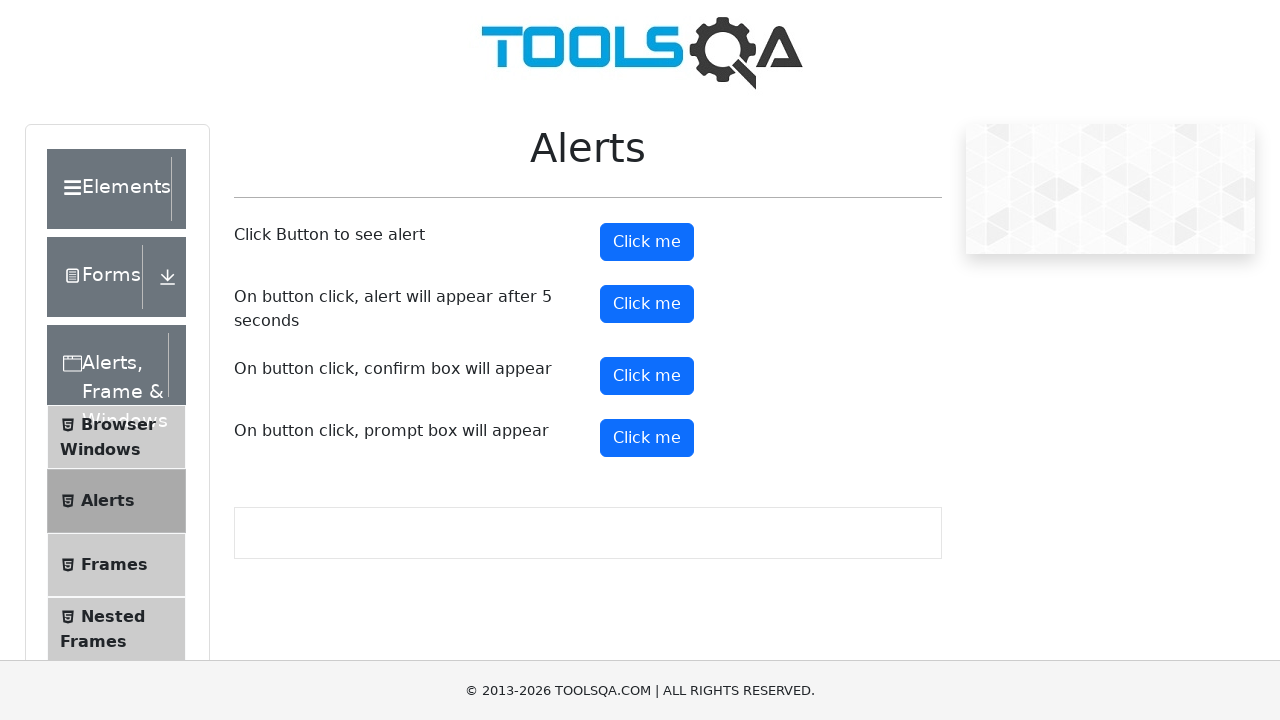

Clicked button to trigger delayed alert at (647, 304) on button#timerAlertButton
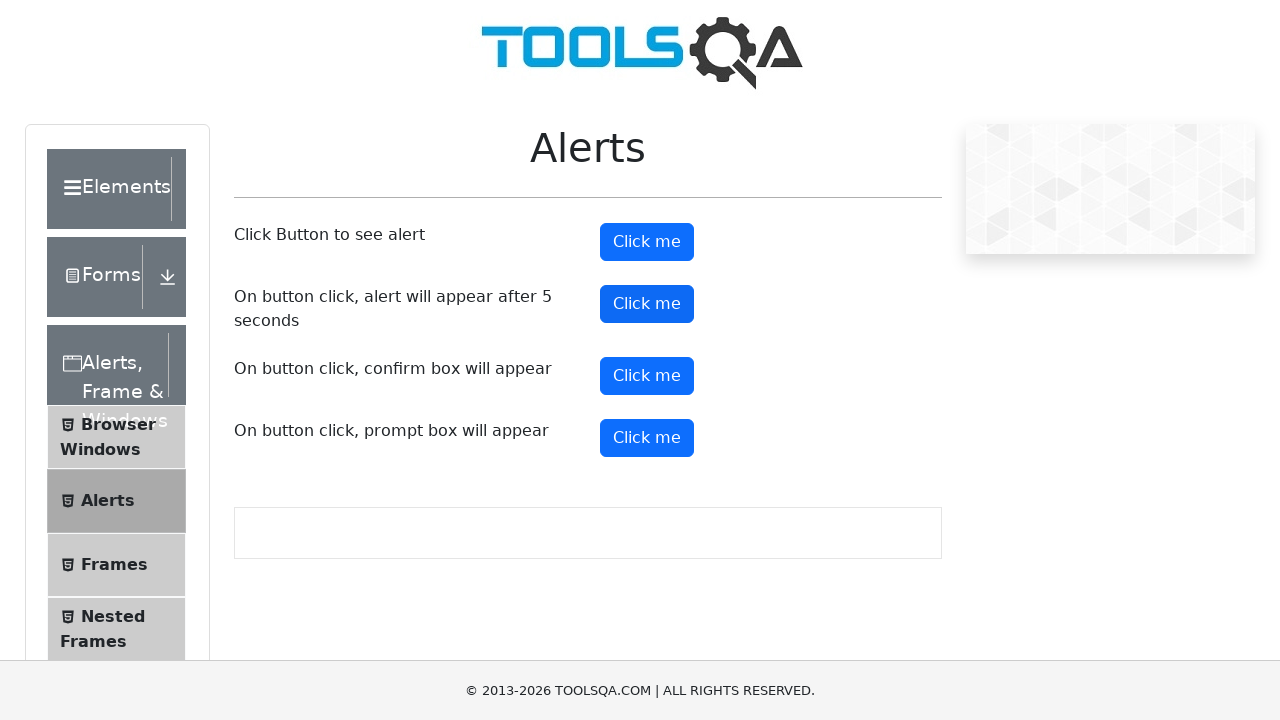

Waited 5 seconds for delayed alert to appear
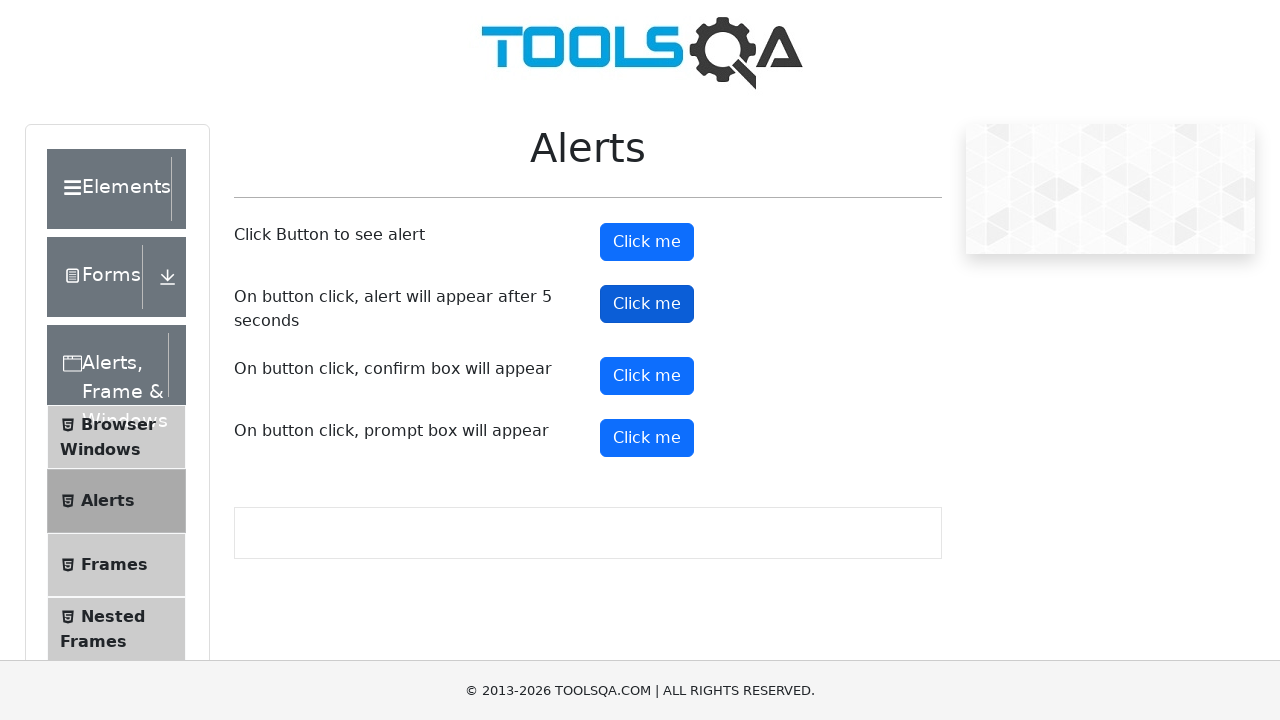

Set up dialog handler to accept alerts
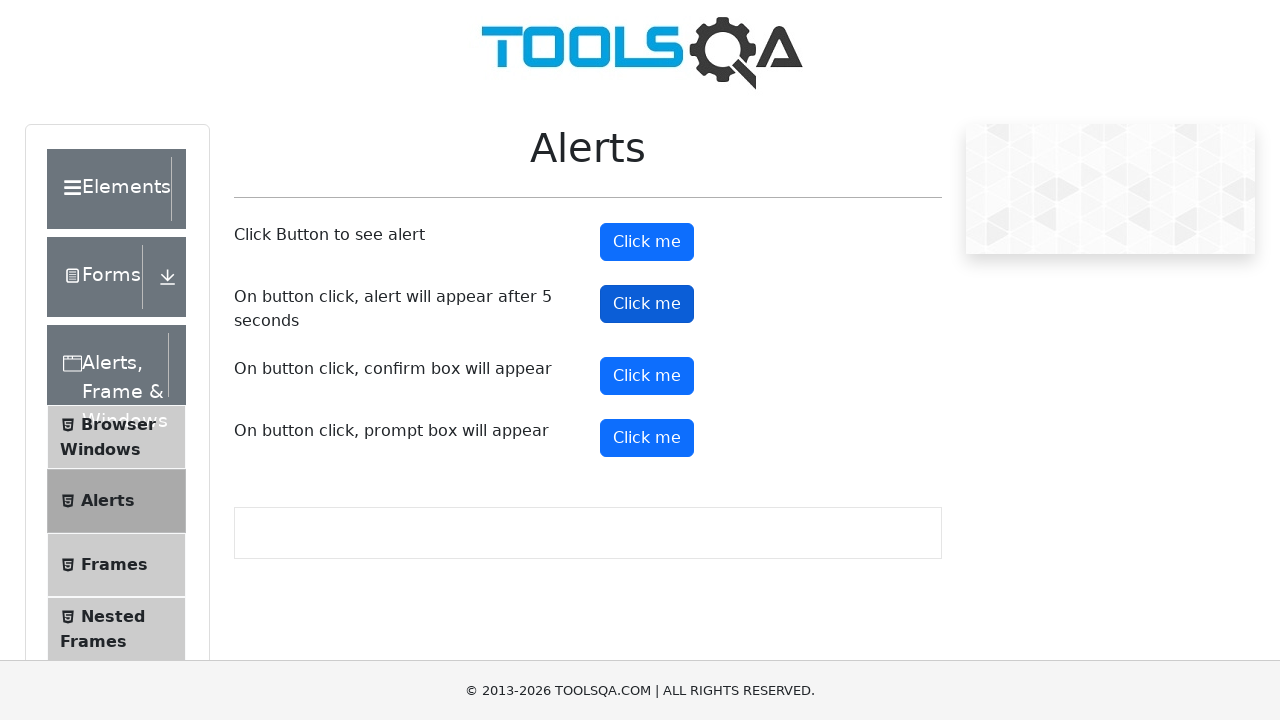

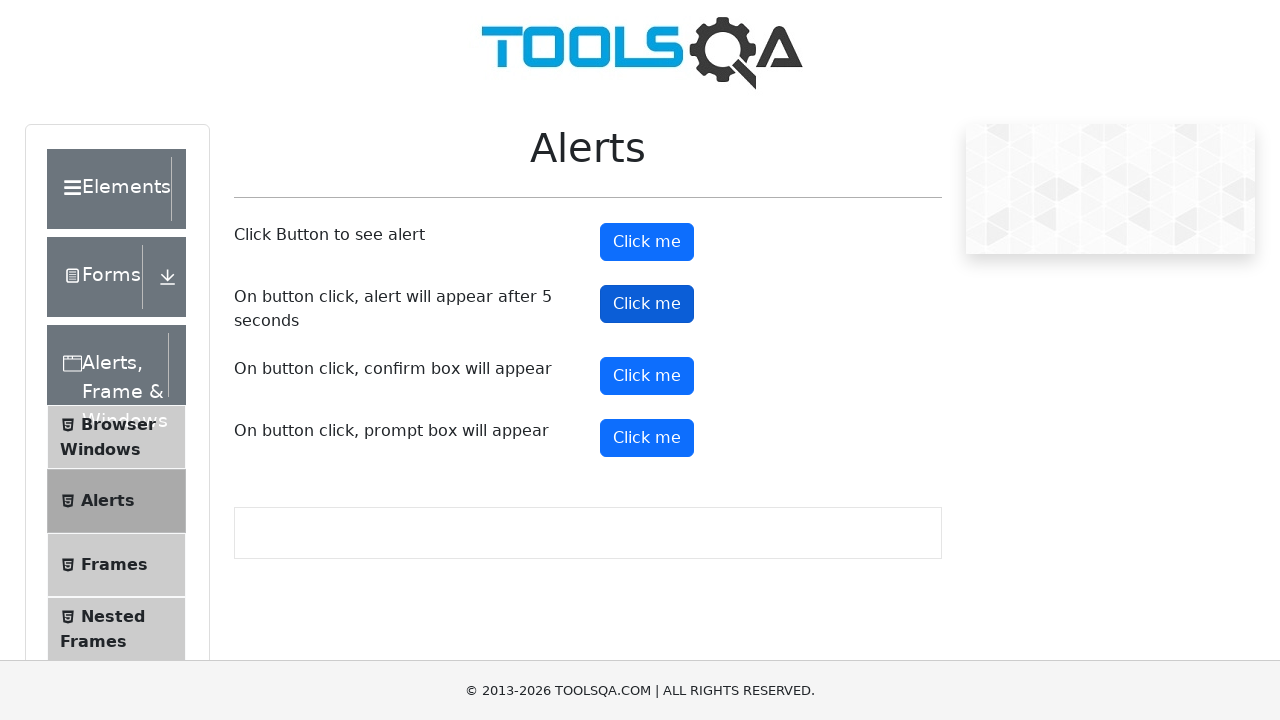